Navigates to Programiz website and clicks on the Examples link in the navigation bar

Starting URL: https://www.programiz.com/

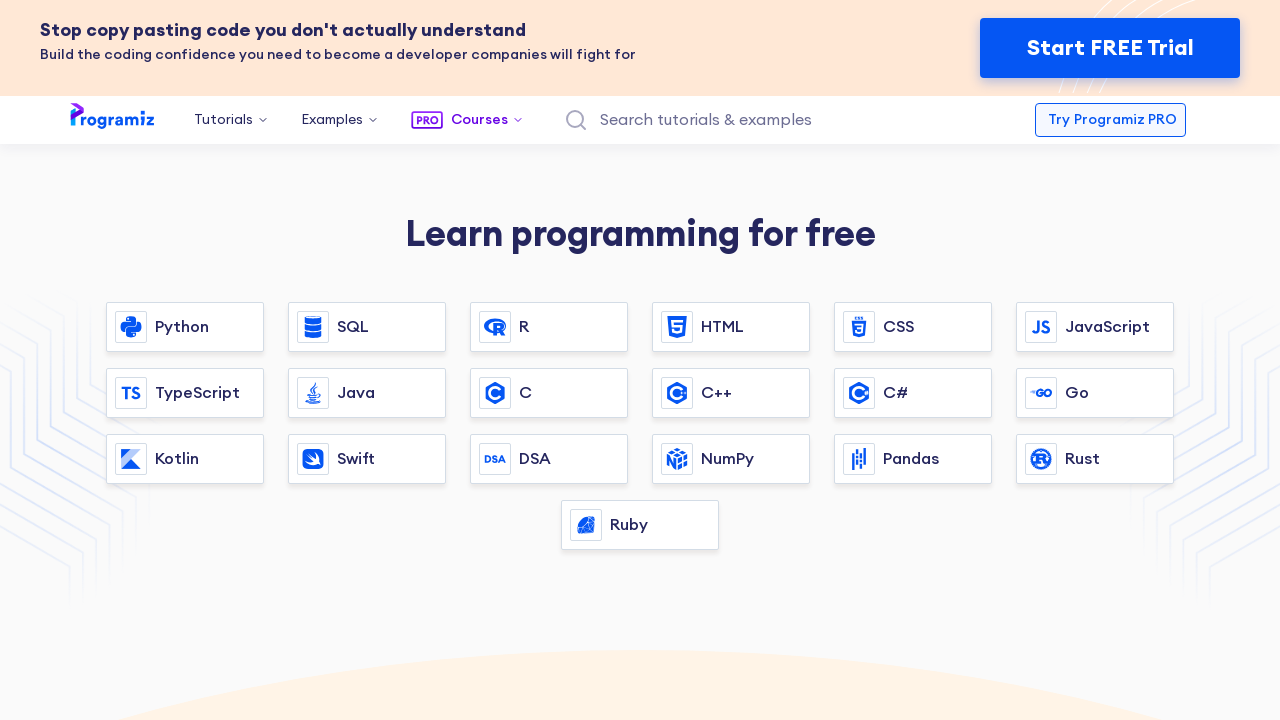

Navigated to Programiz website
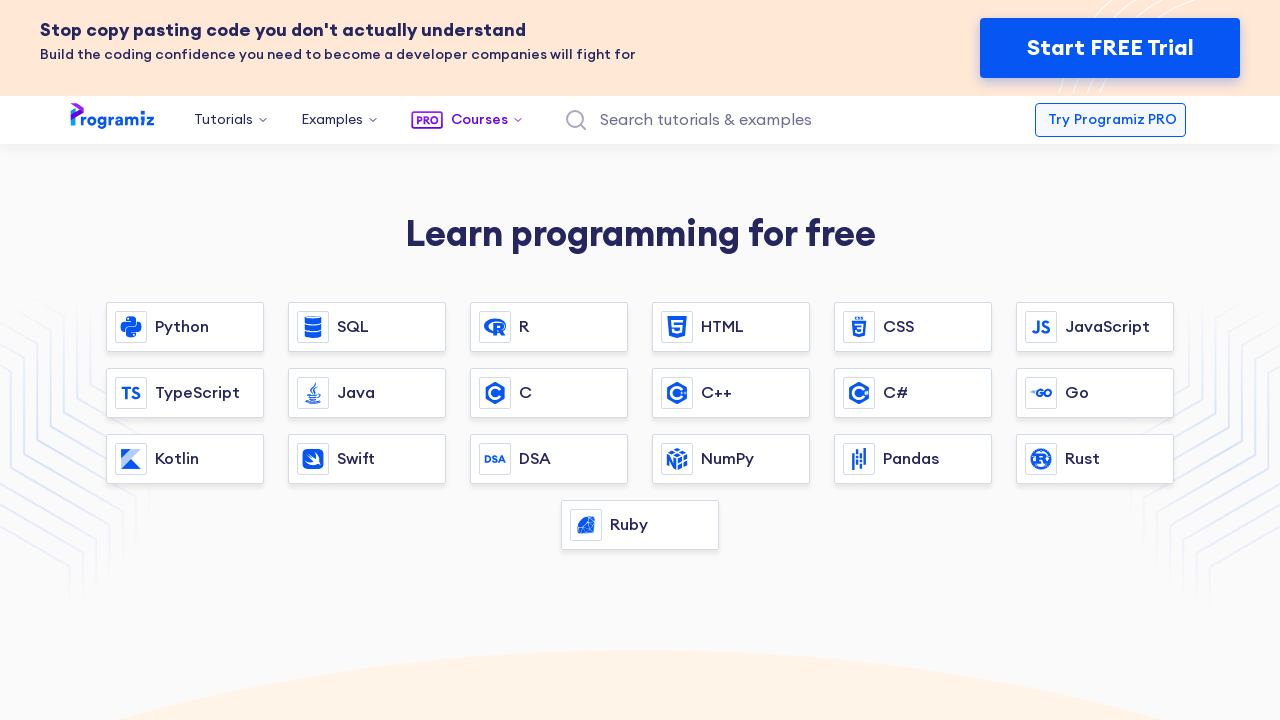

Clicked on Examples link in navigation bar at (332, 120) on nav >> text=Examples
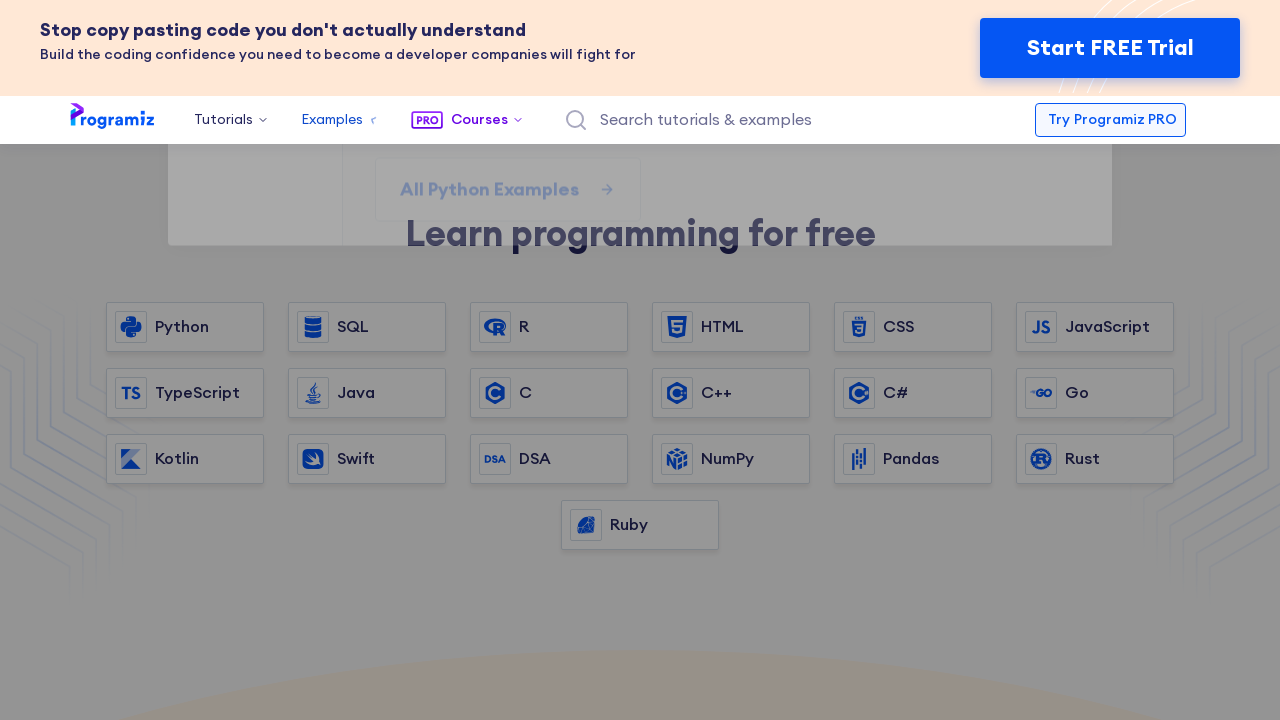

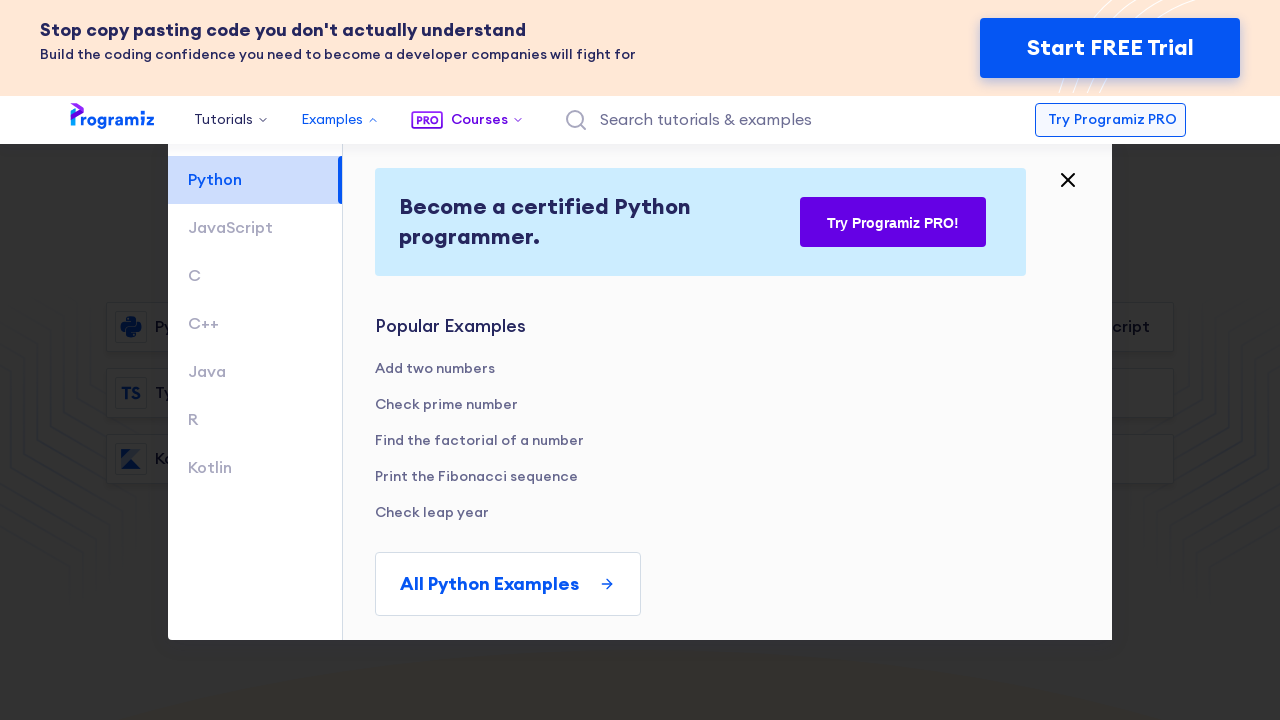